Tests sorting the Due column in descending order by clicking the column header twice and verifying the values are sorted in reverse order

Starting URL: http://the-internet.herokuapp.com/tables

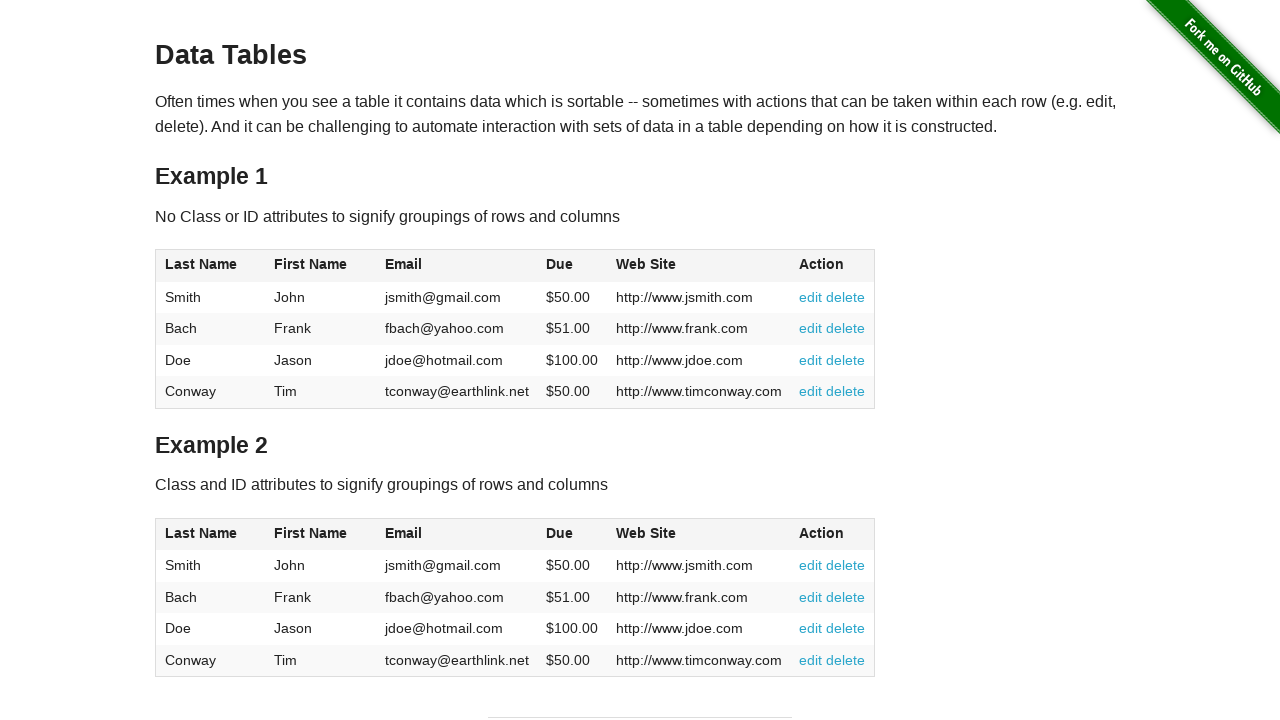

Clicked Due column header first time for ascending sort at (572, 266) on #table1 thead tr th:nth-of-type(4)
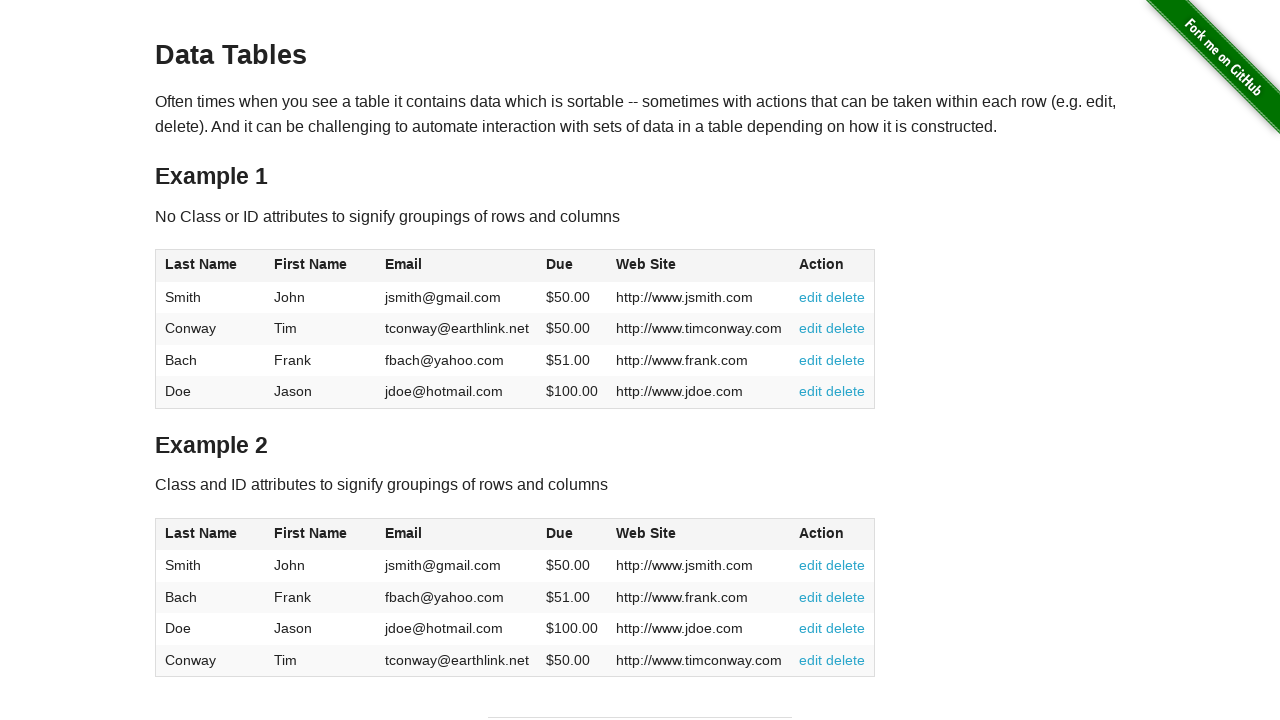

Clicked Due column header second time for descending sort at (572, 266) on #table1 thead tr th:nth-of-type(4)
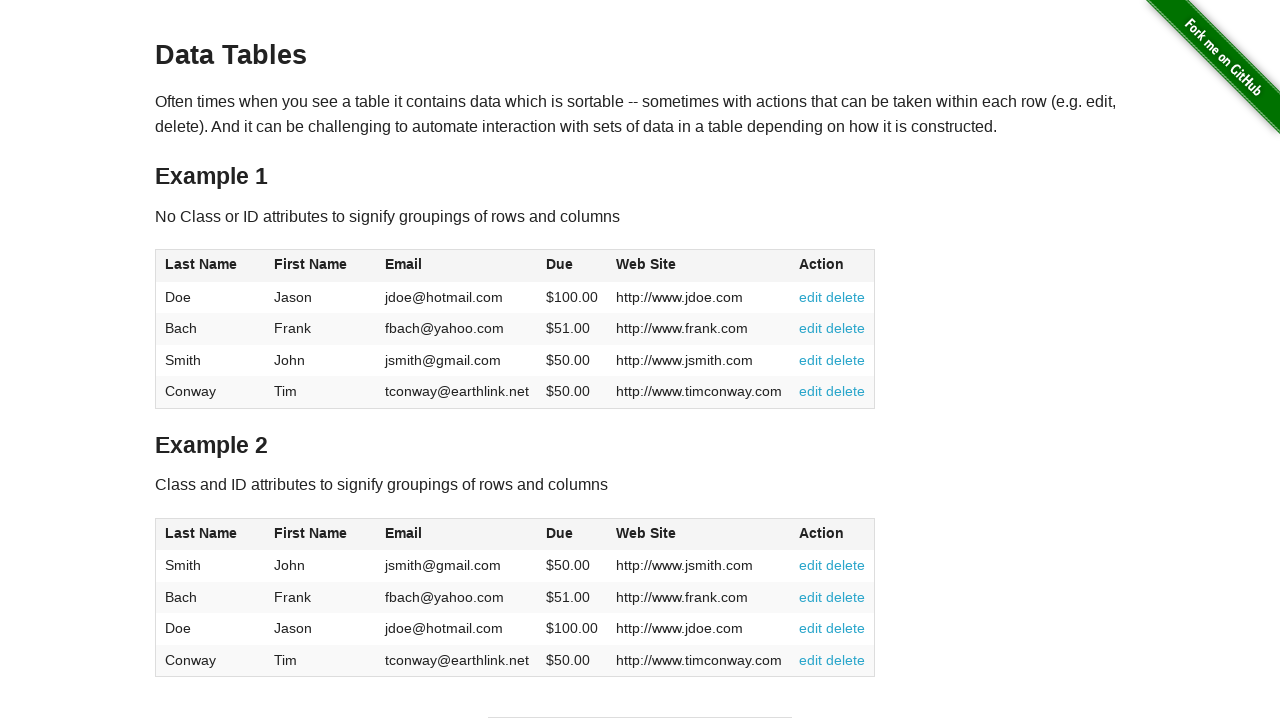

Table updated with descending sort order
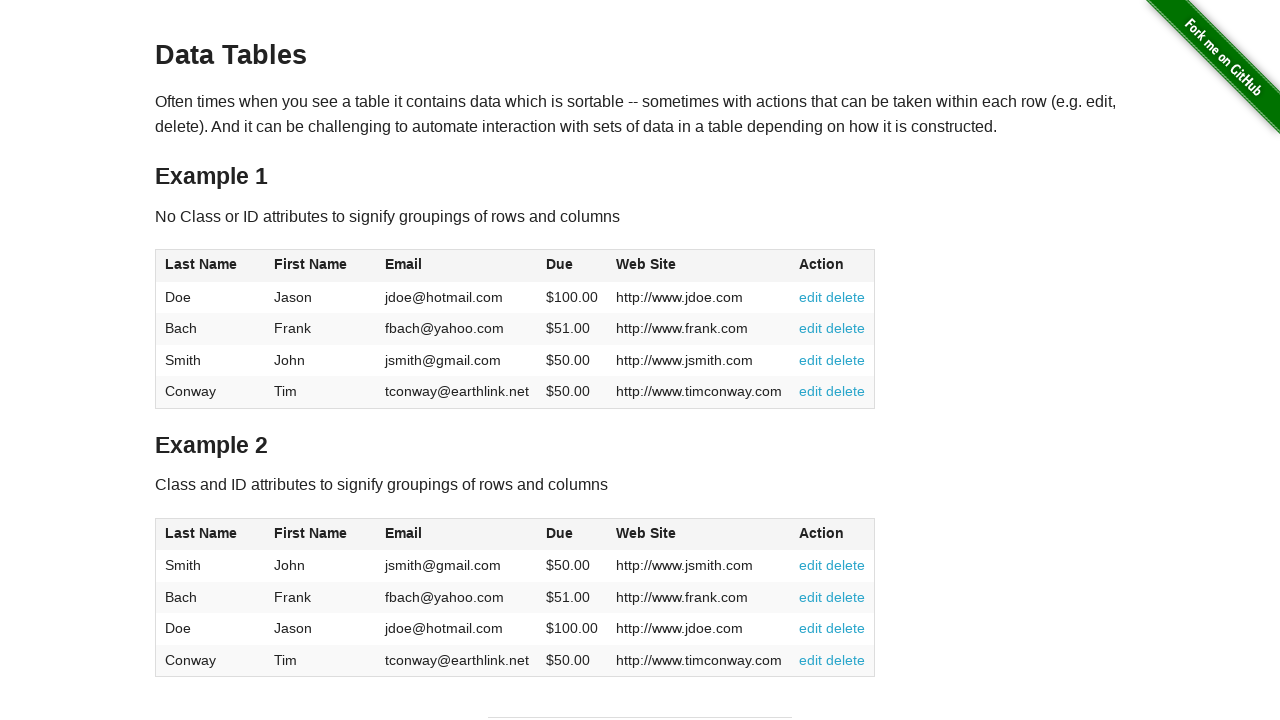

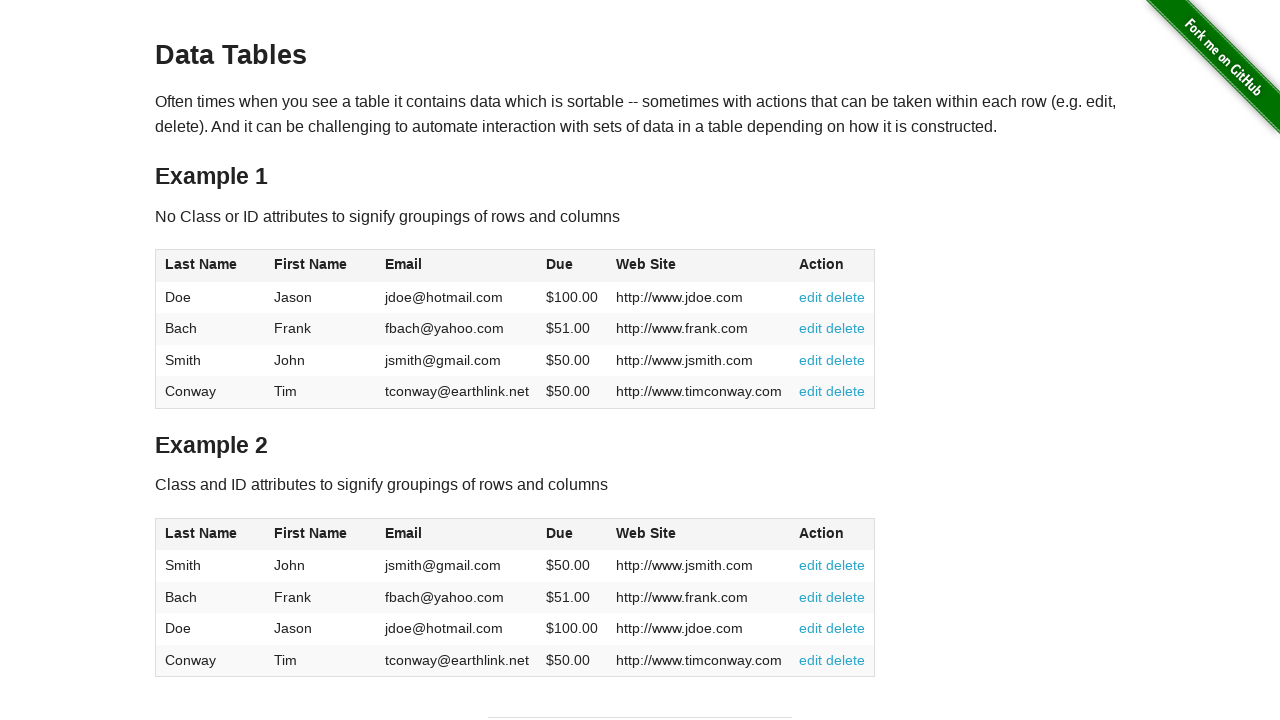